Tests that the toggle-all checkbox updates its state when individual items are completed or cleared

Starting URL: https://demo.playwright.dev/todomvc

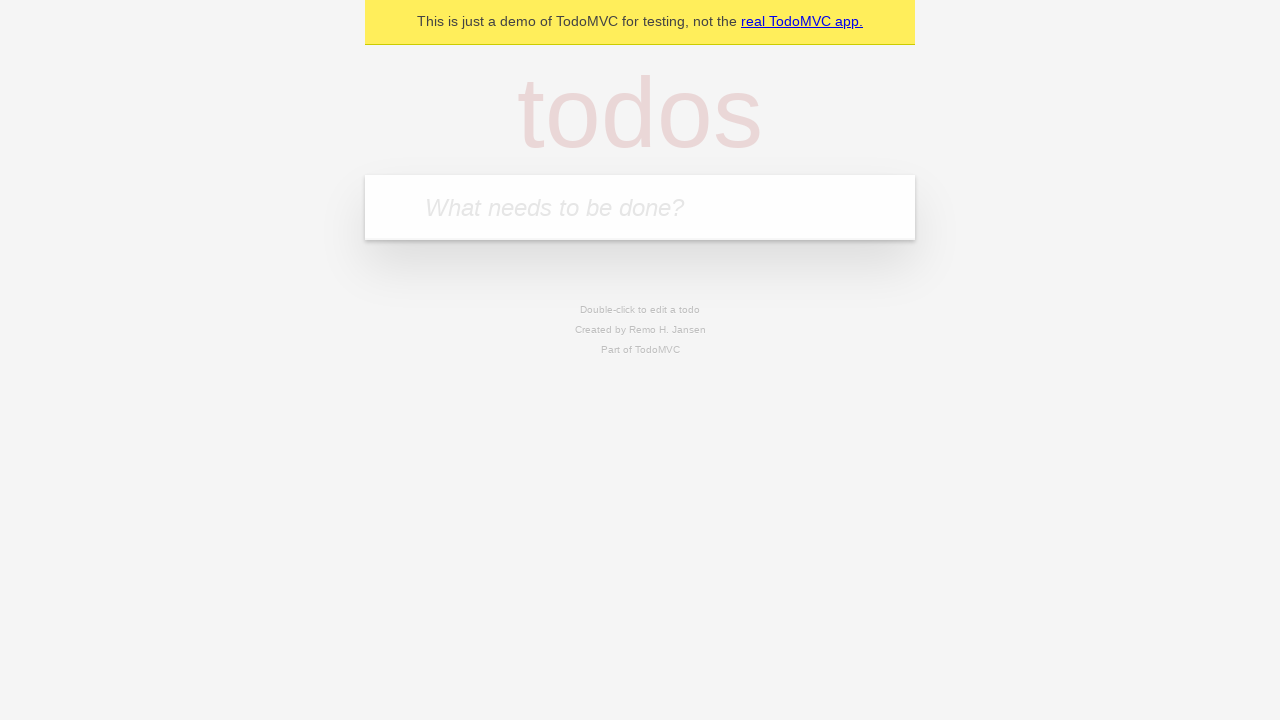

Filled todo input with 'buy some cheese' on internal:attr=[placeholder="What needs to be done?"i]
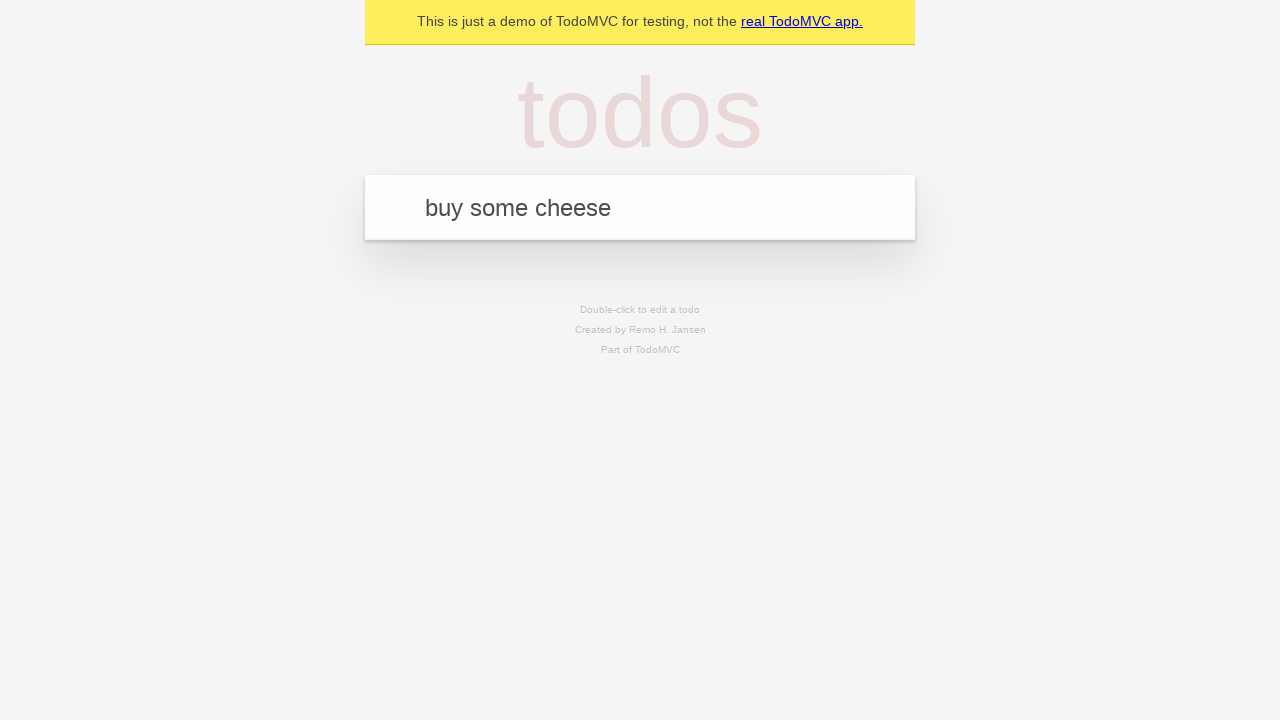

Pressed Enter to add first todo on internal:attr=[placeholder="What needs to be done?"i]
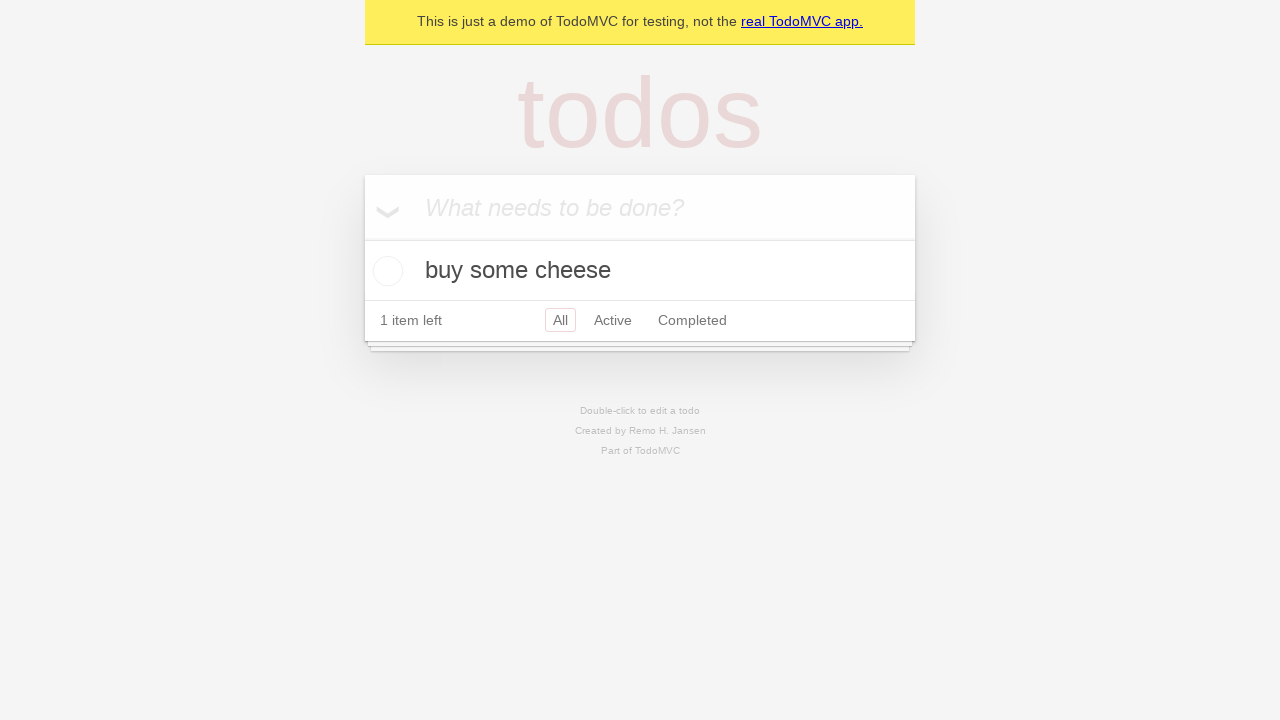

Filled todo input with 'feed the cat' on internal:attr=[placeholder="What needs to be done?"i]
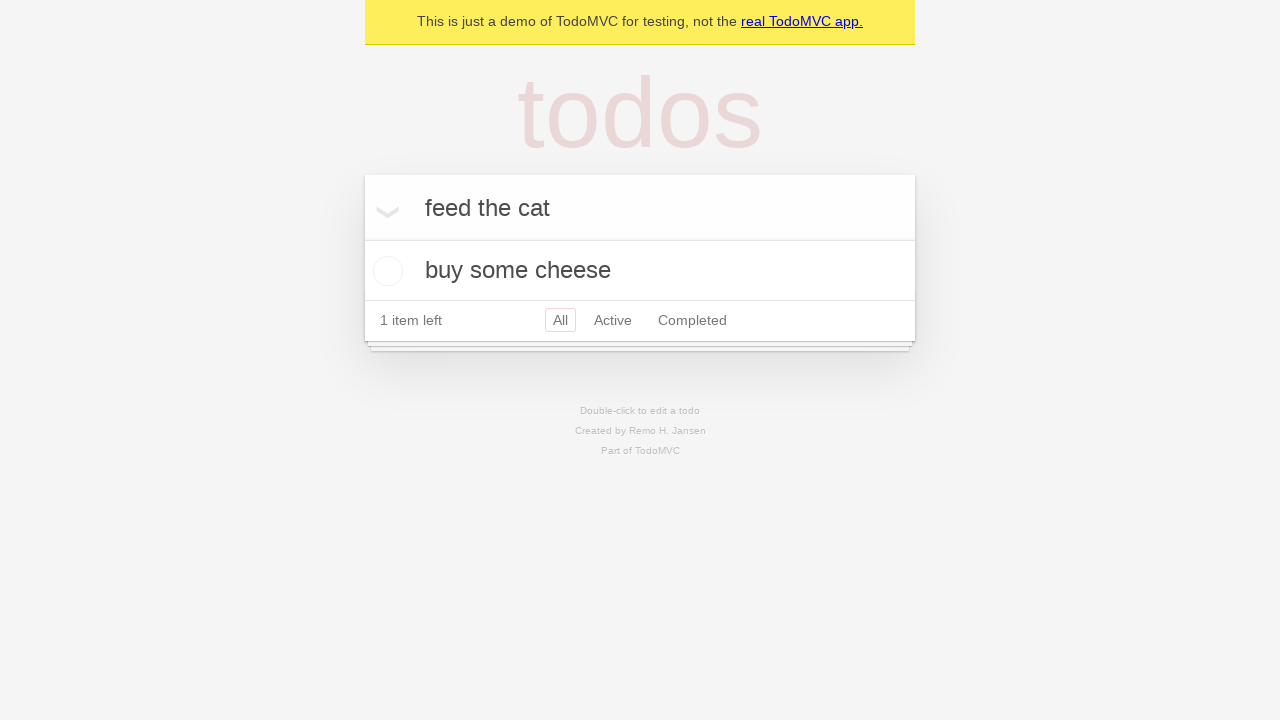

Pressed Enter to add second todo on internal:attr=[placeholder="What needs to be done?"i]
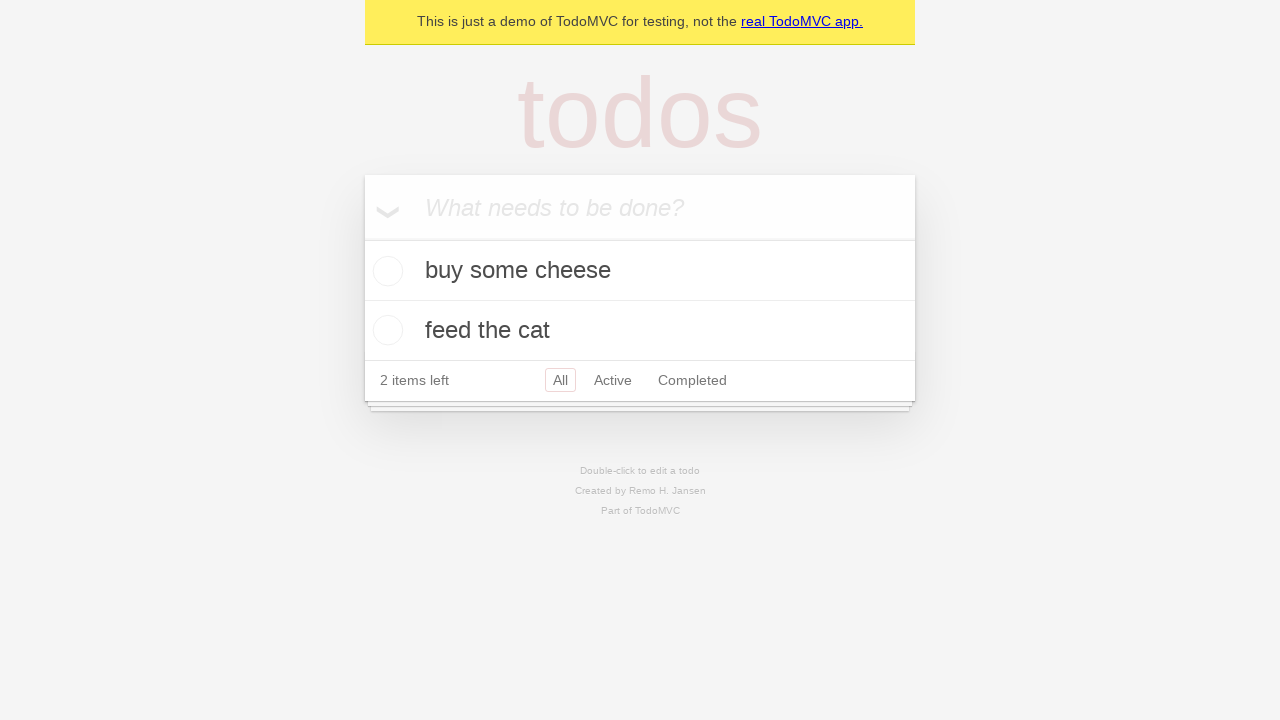

Filled todo input with 'book a doctors appointment' on internal:attr=[placeholder="What needs to be done?"i]
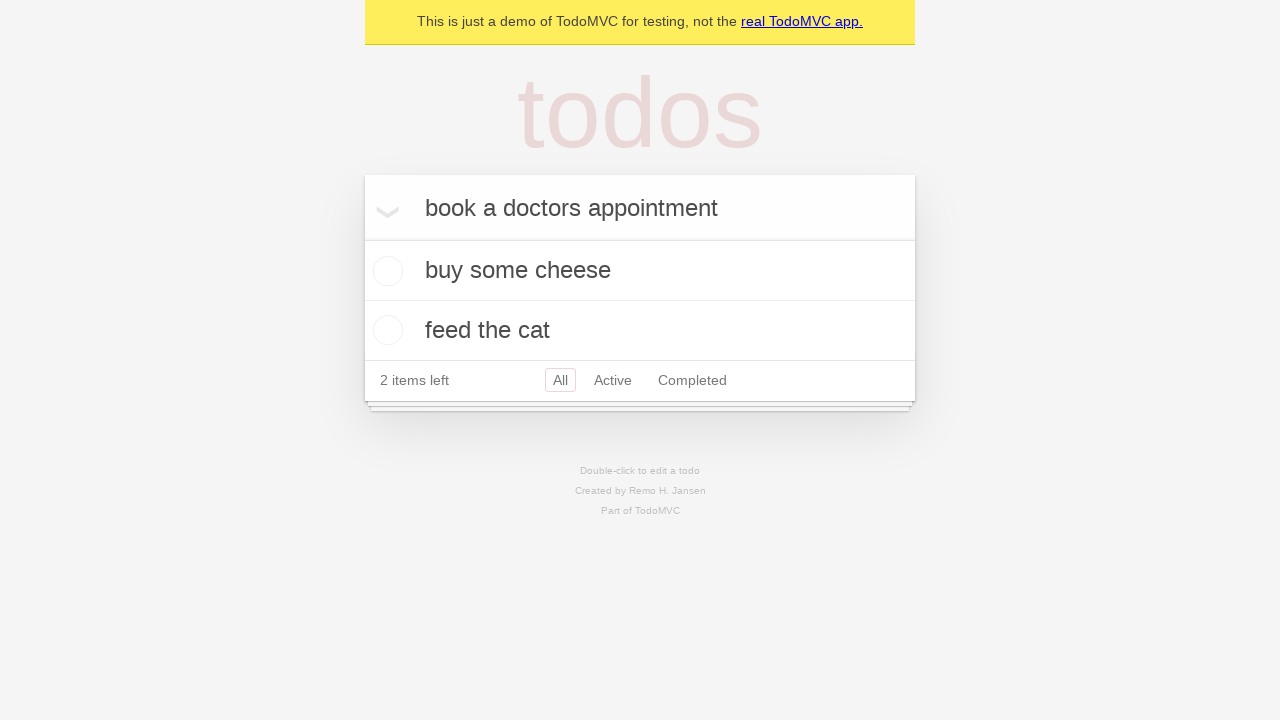

Pressed Enter to add third todo on internal:attr=[placeholder="What needs to be done?"i]
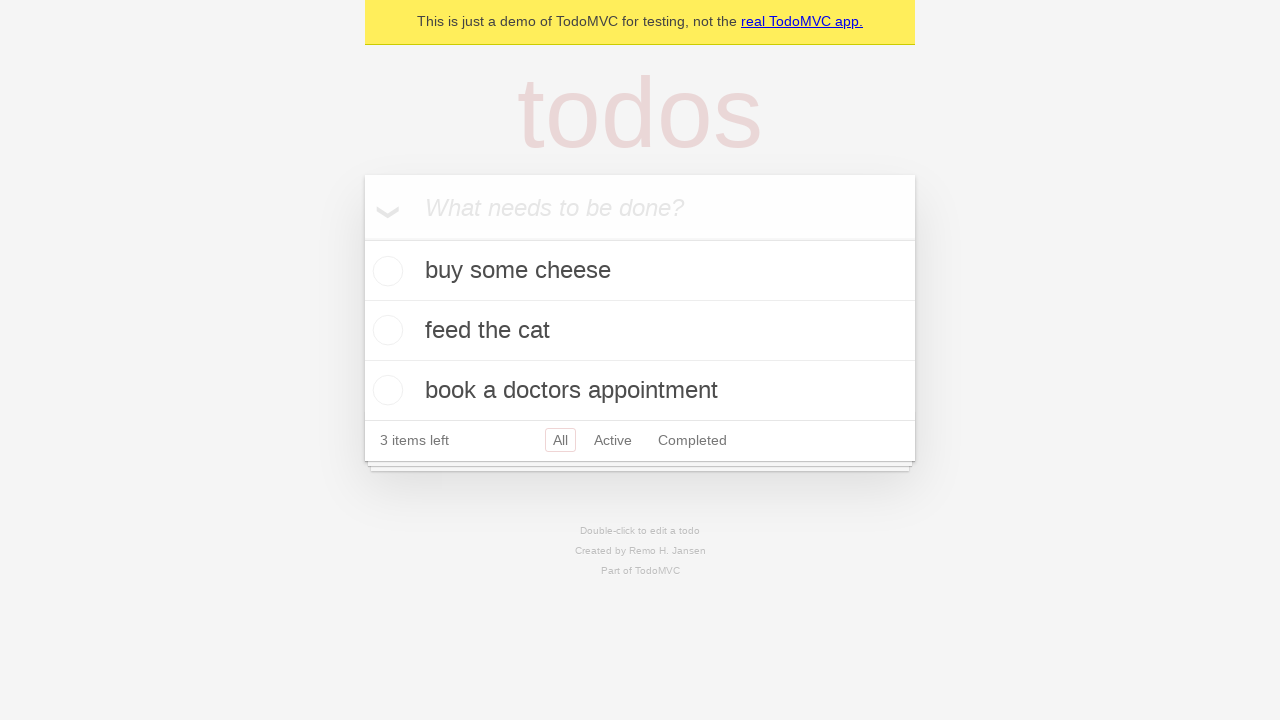

Clicked 'Mark all as complete' checkbox at (362, 238) on internal:label="Mark all as complete"i
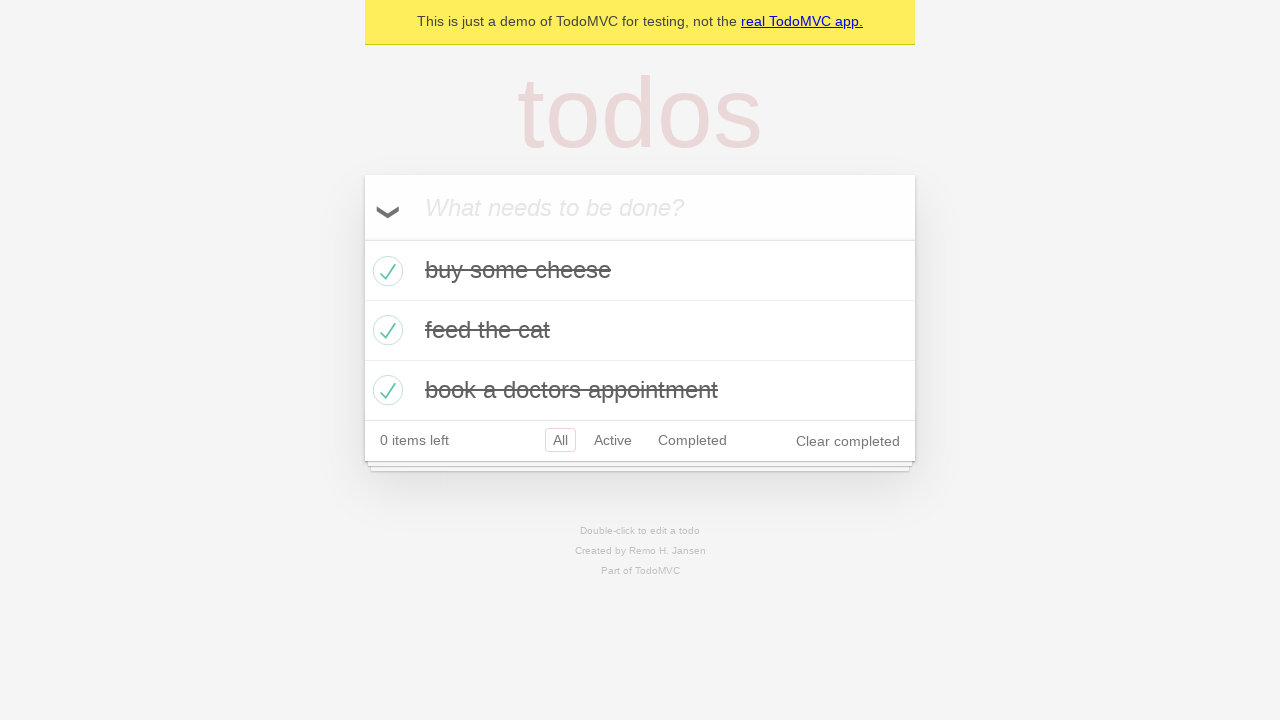

Unchecked first todo item at (385, 271) on internal:testid=[data-testid="todo-item"s] >> nth=0 >> .toggle
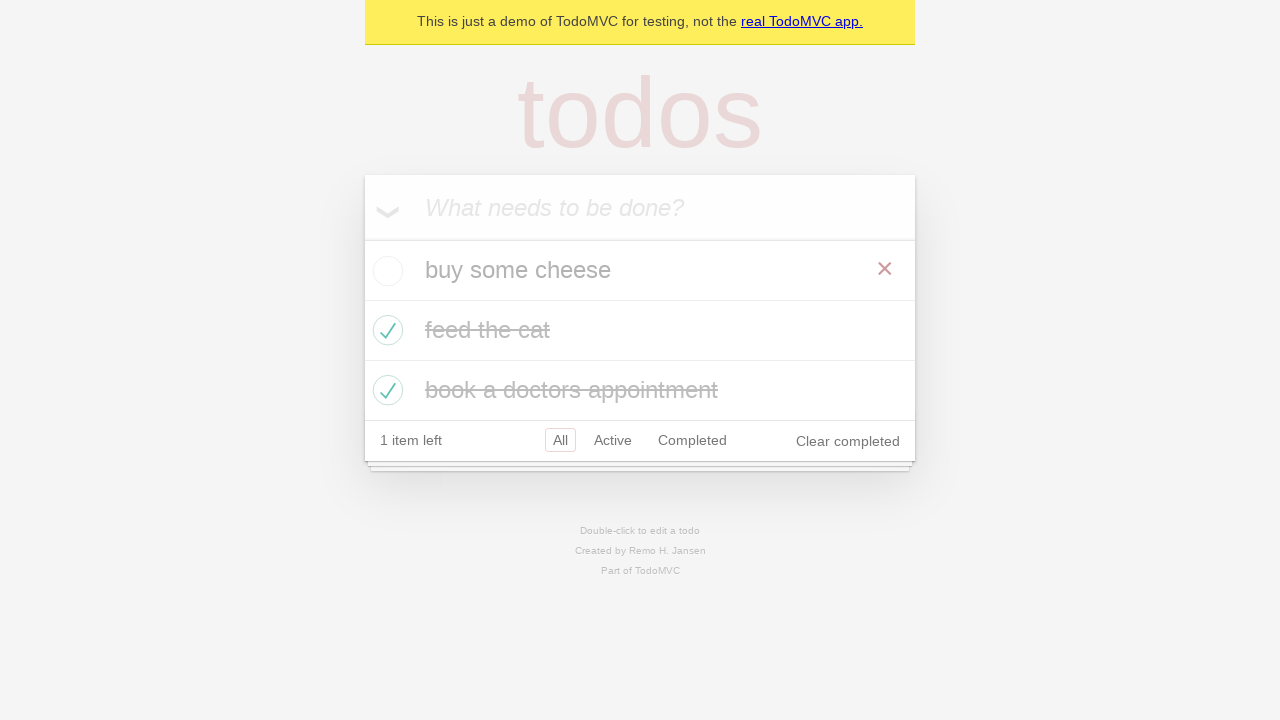

Checked first todo item again at (385, 271) on internal:testid=[data-testid="todo-item"s] >> nth=0 >> .toggle
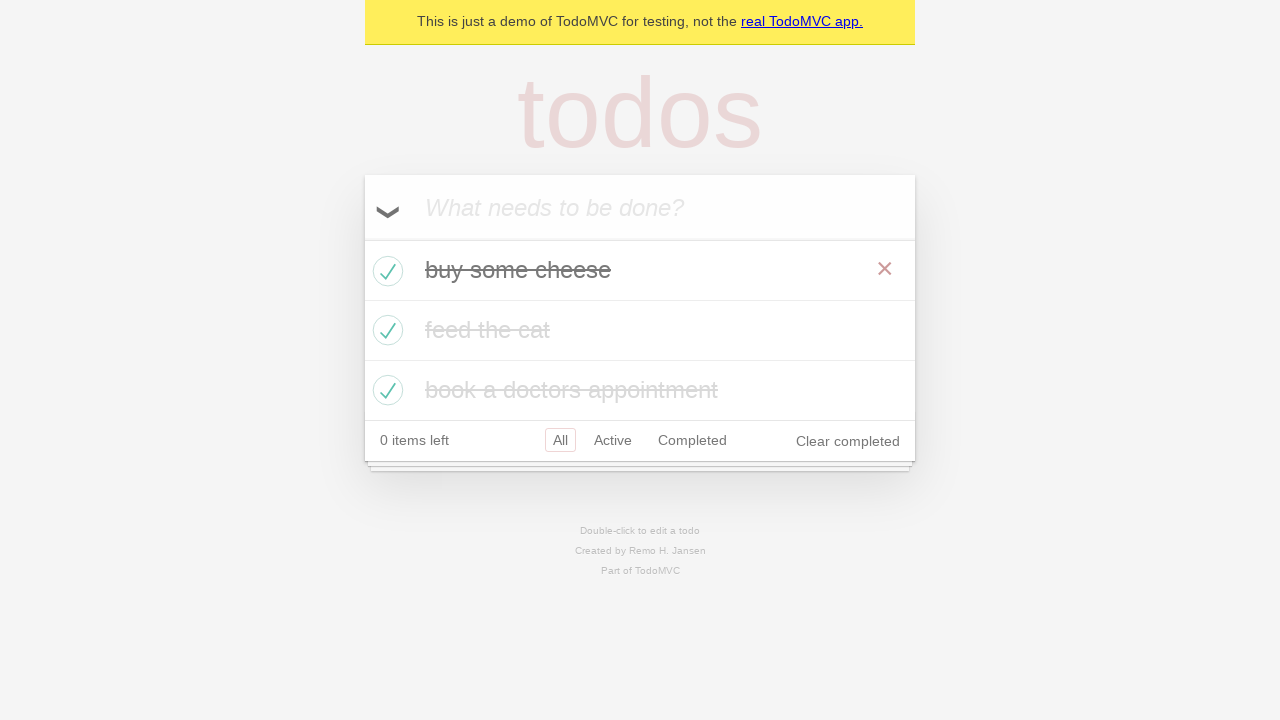

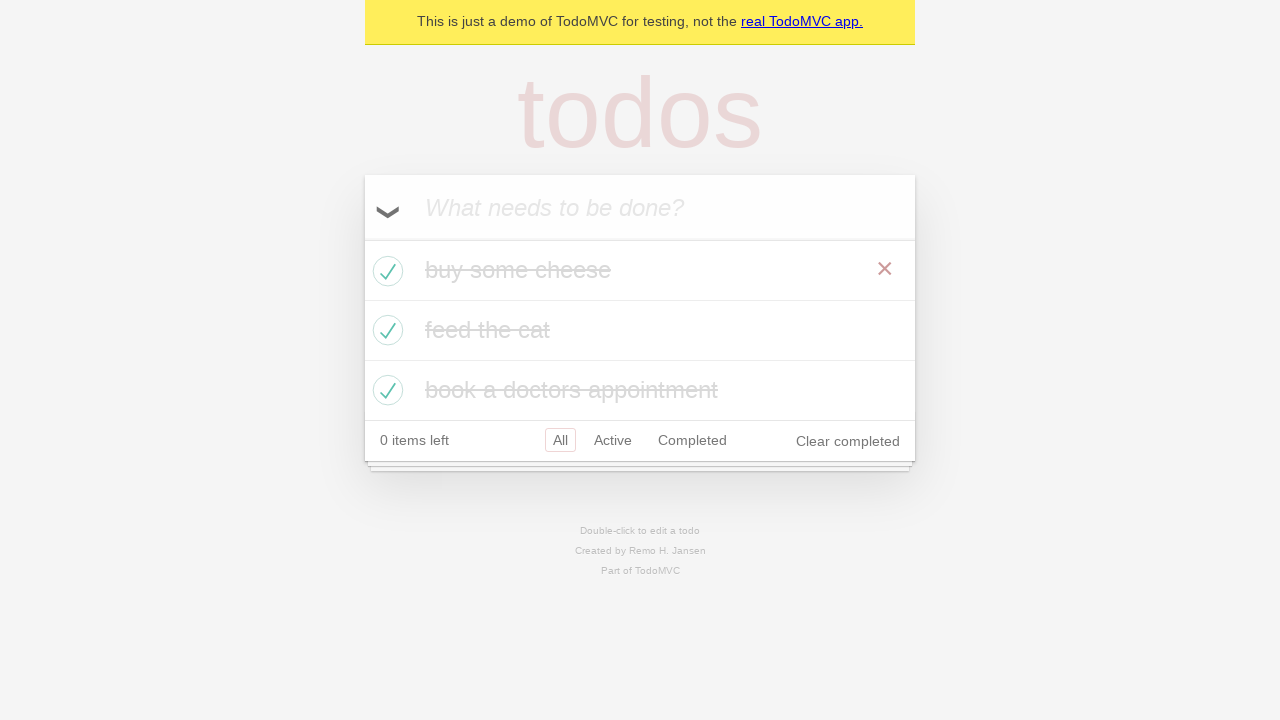